Navigates to the Swarthmore College course catalog departments page and clicks on the first department link to view its details.

Starting URL: https://catalog.swarthmore.edu/content.php?catoid=7&navoid=194

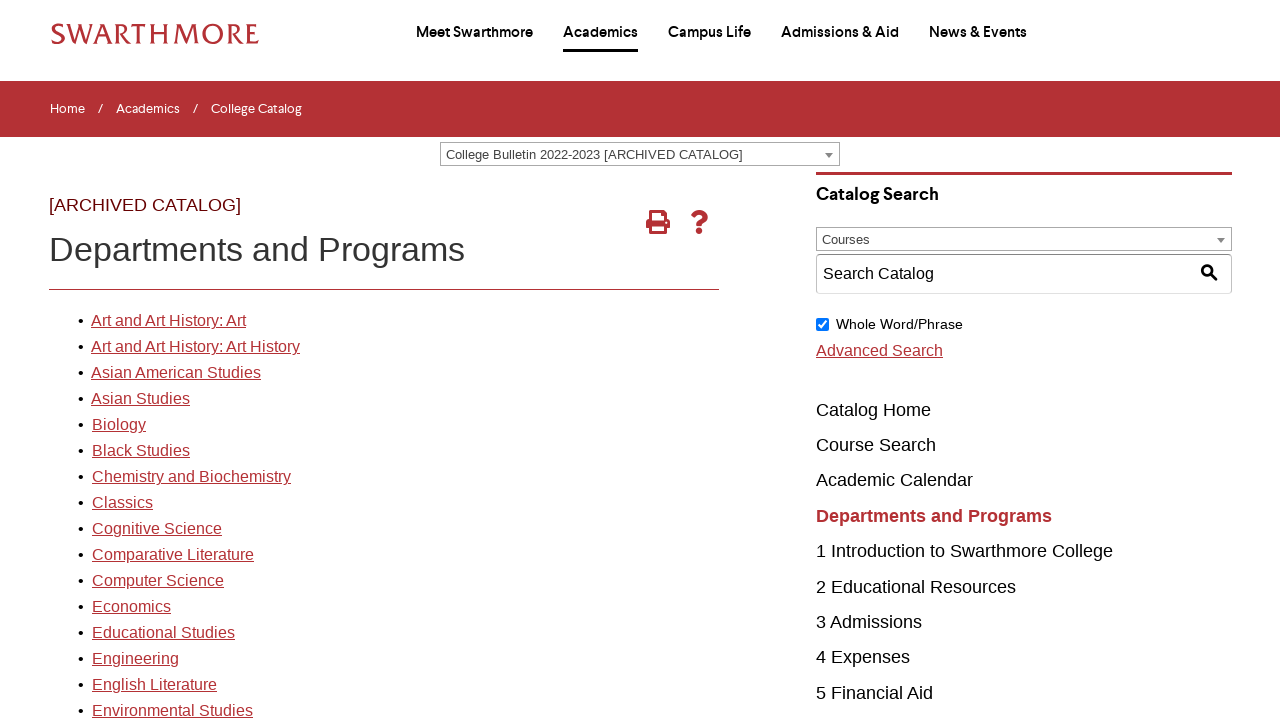

Department list loaded on Swarthmore College catalog page
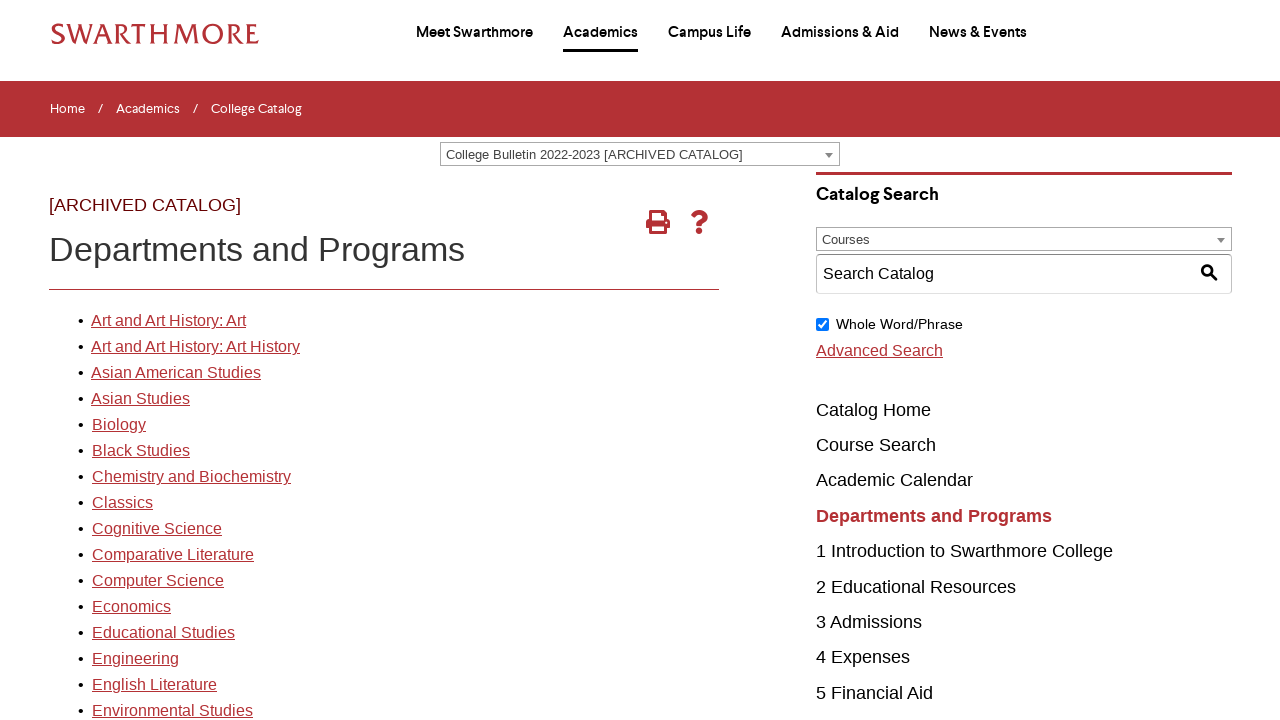

Clicked on the first department link at (168, 321) on xpath=//*[@id='gateway-page']/body/table/tbody/tr[3]/td[1]/table/tbody/tr[2]/td[
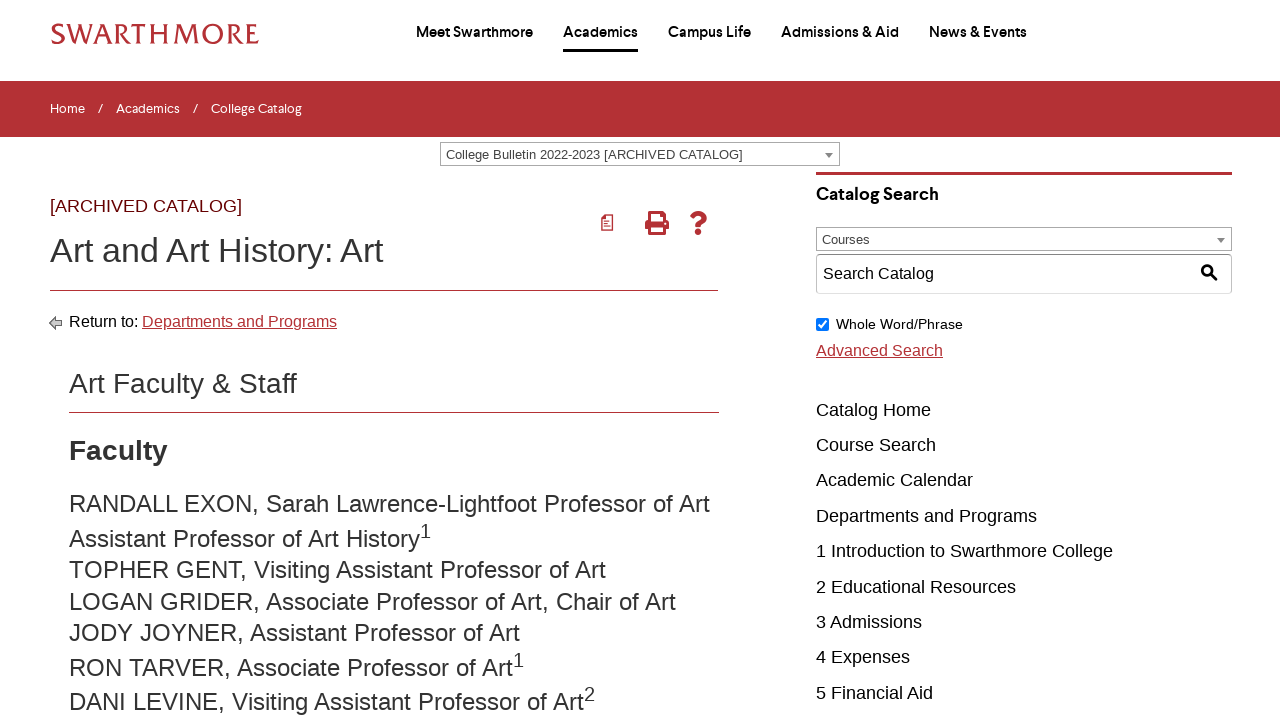

Department details page loaded successfully
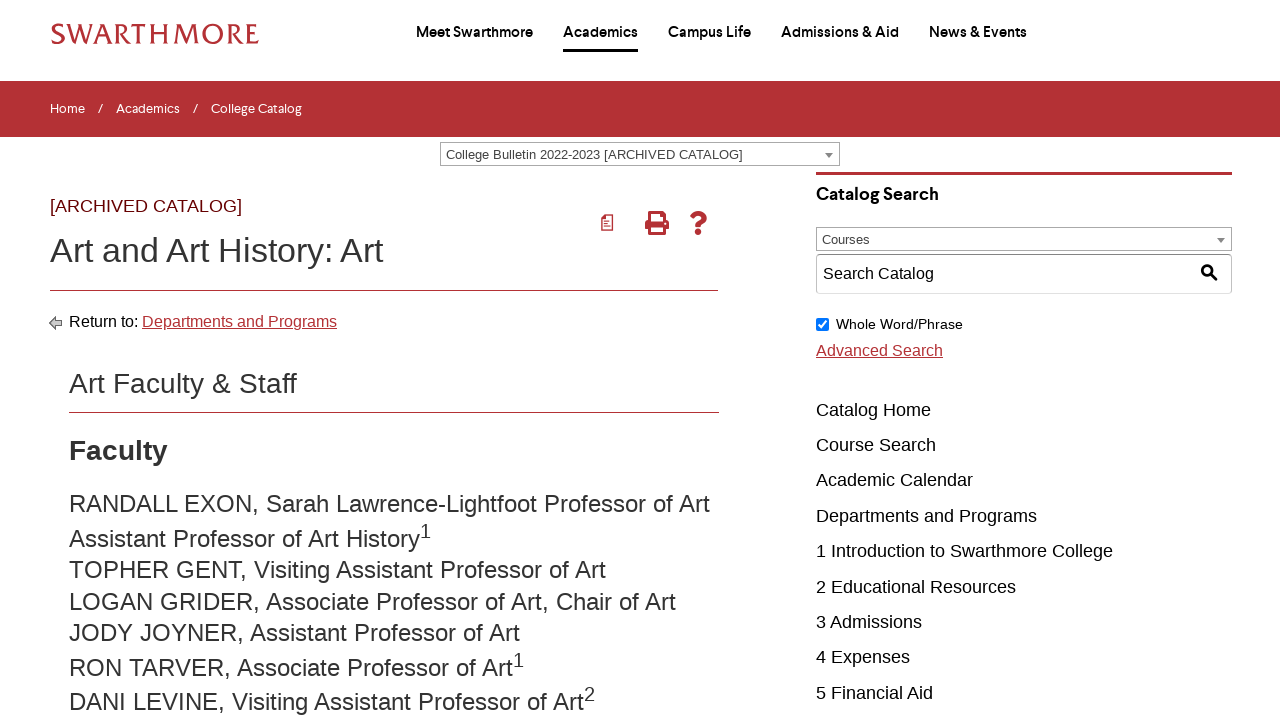

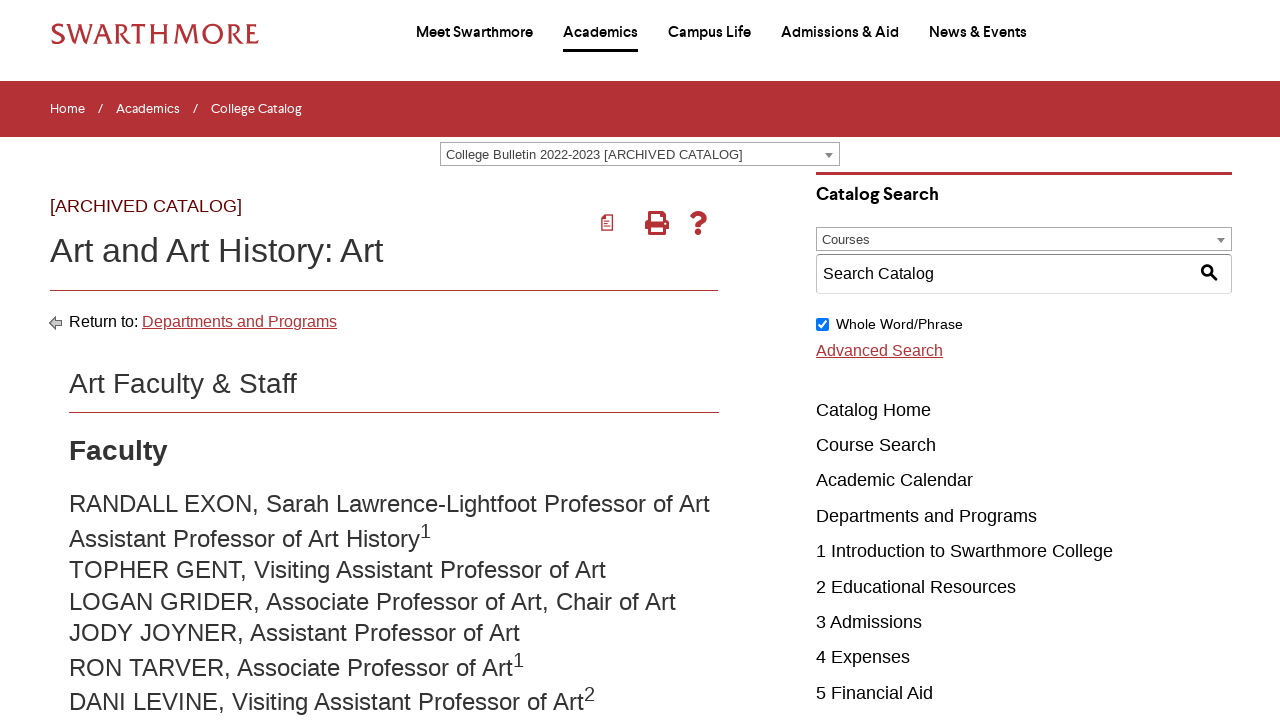